Tests the search functionality on python.org by entering "pycon" in the search box and verifying that results are found.

Starting URL: http://www.python.org

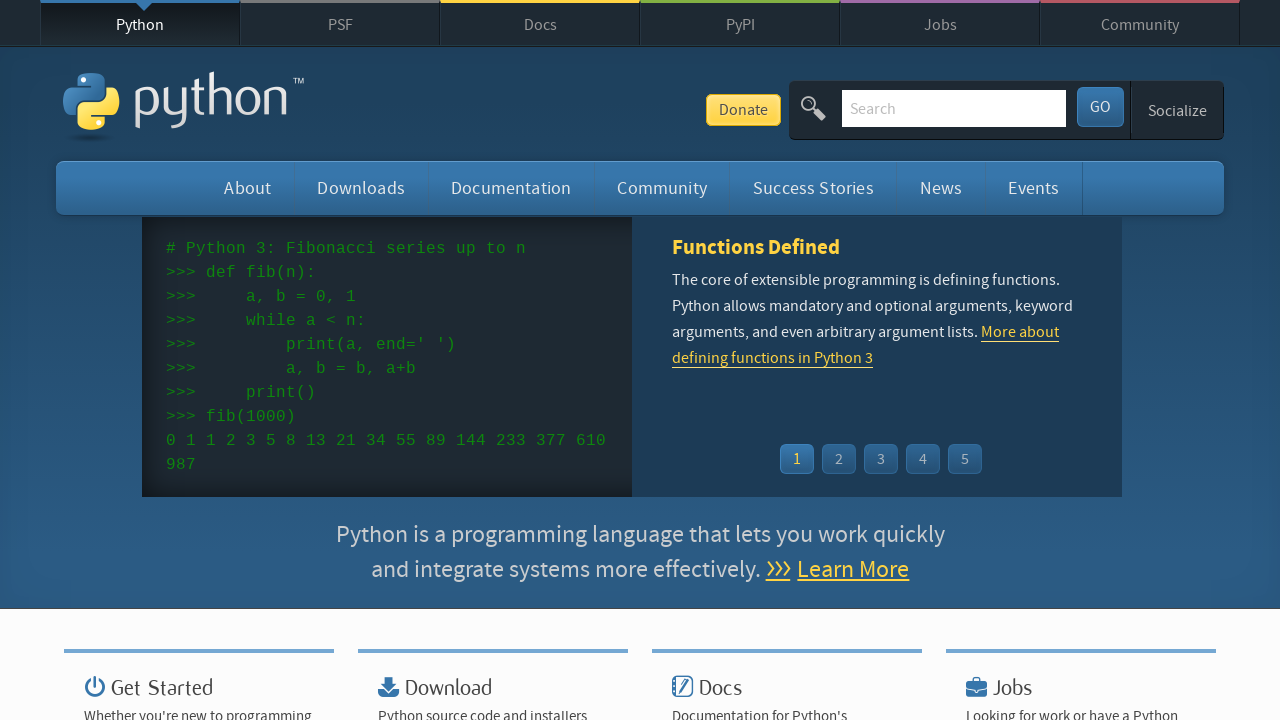

Verified page title contains 'Python'
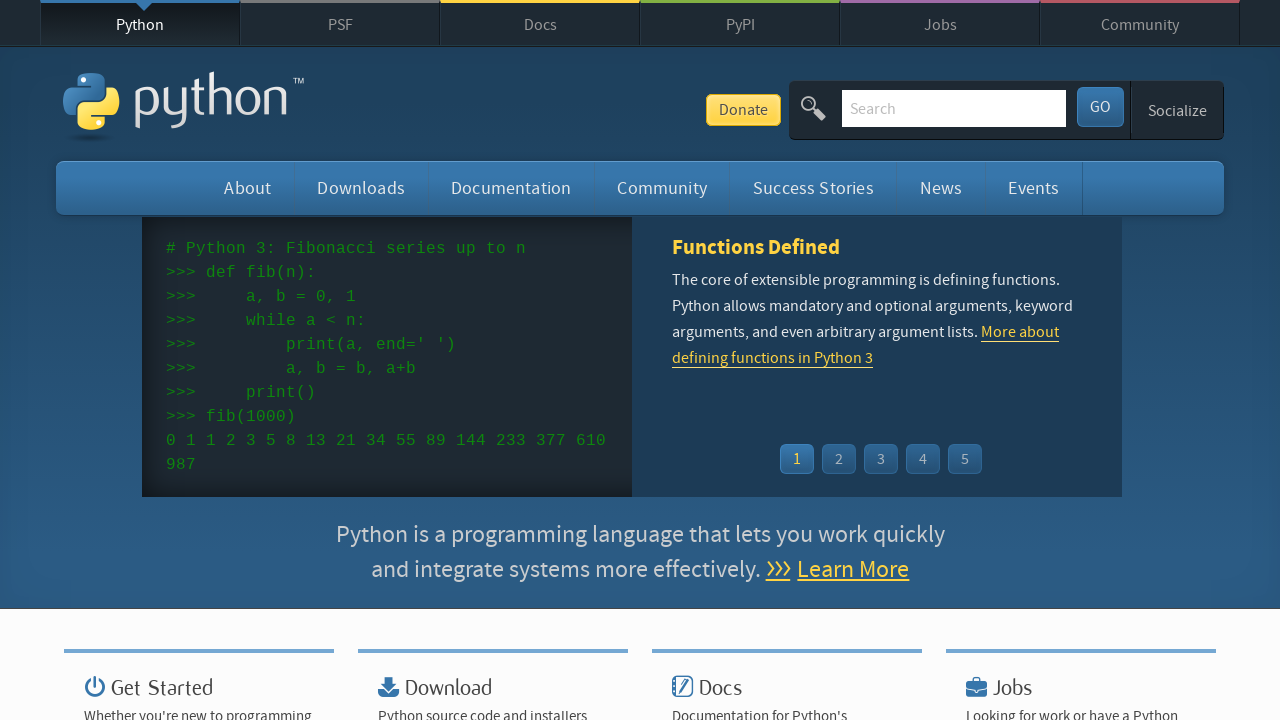

Filled search box with 'pycon' on input[name='q']
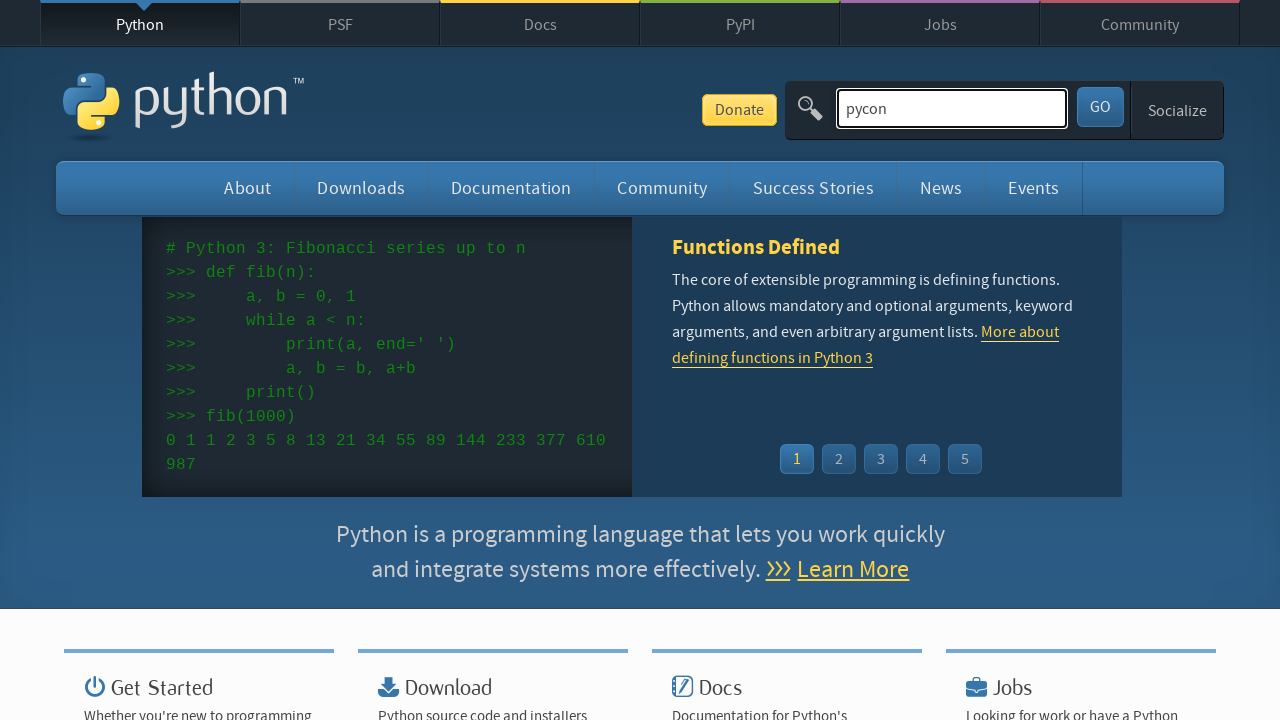

Pressed Enter to submit search query on input[name='q']
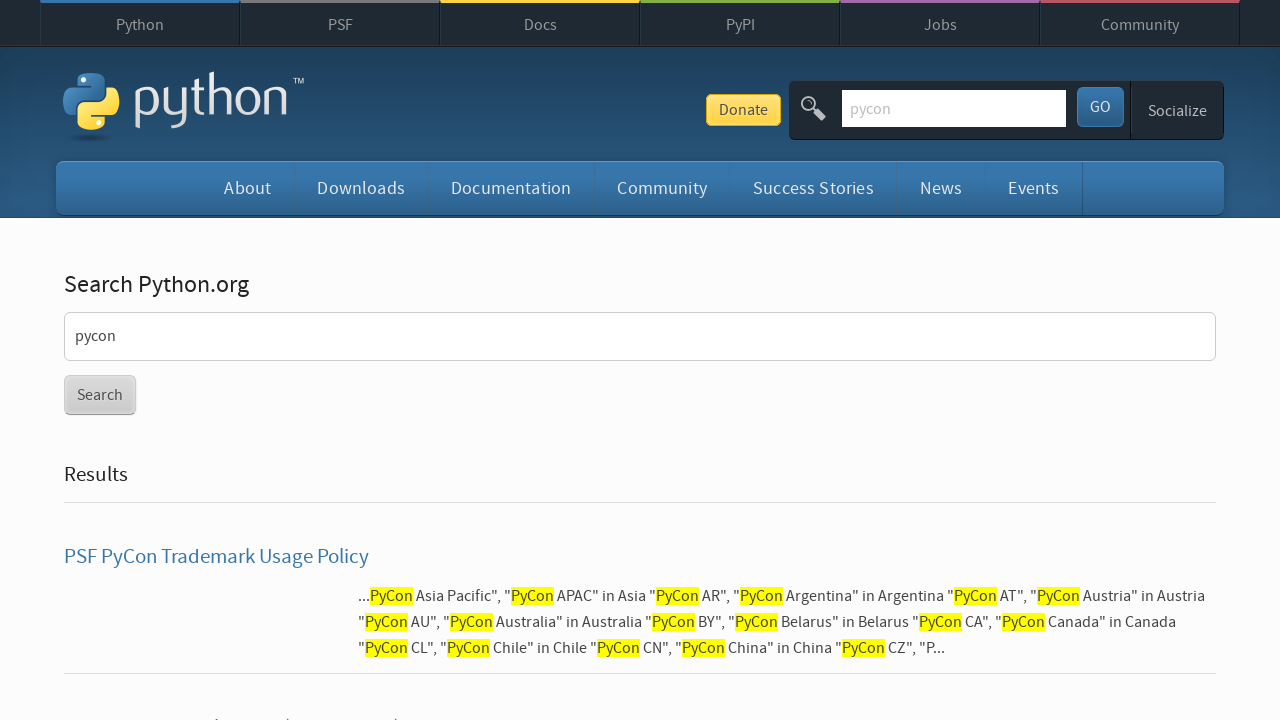

Waited for page to reach networkidle state
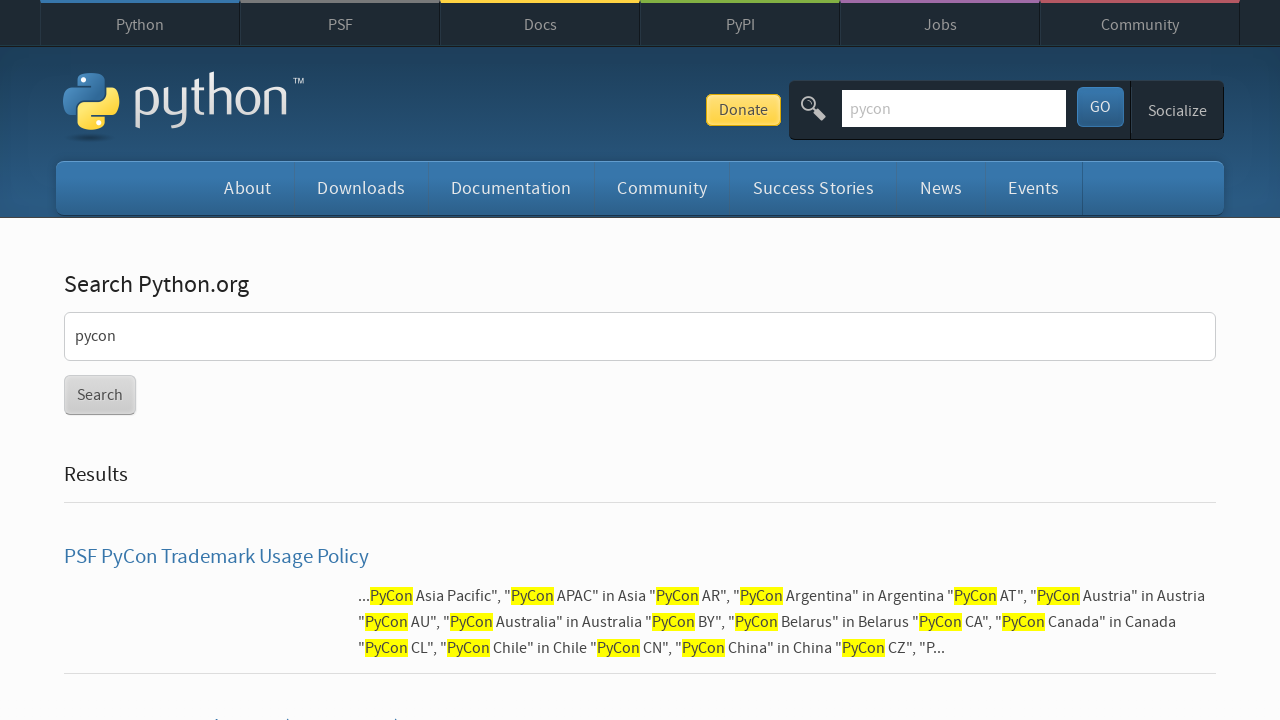

Verified search results are present (no 'No results found' message)
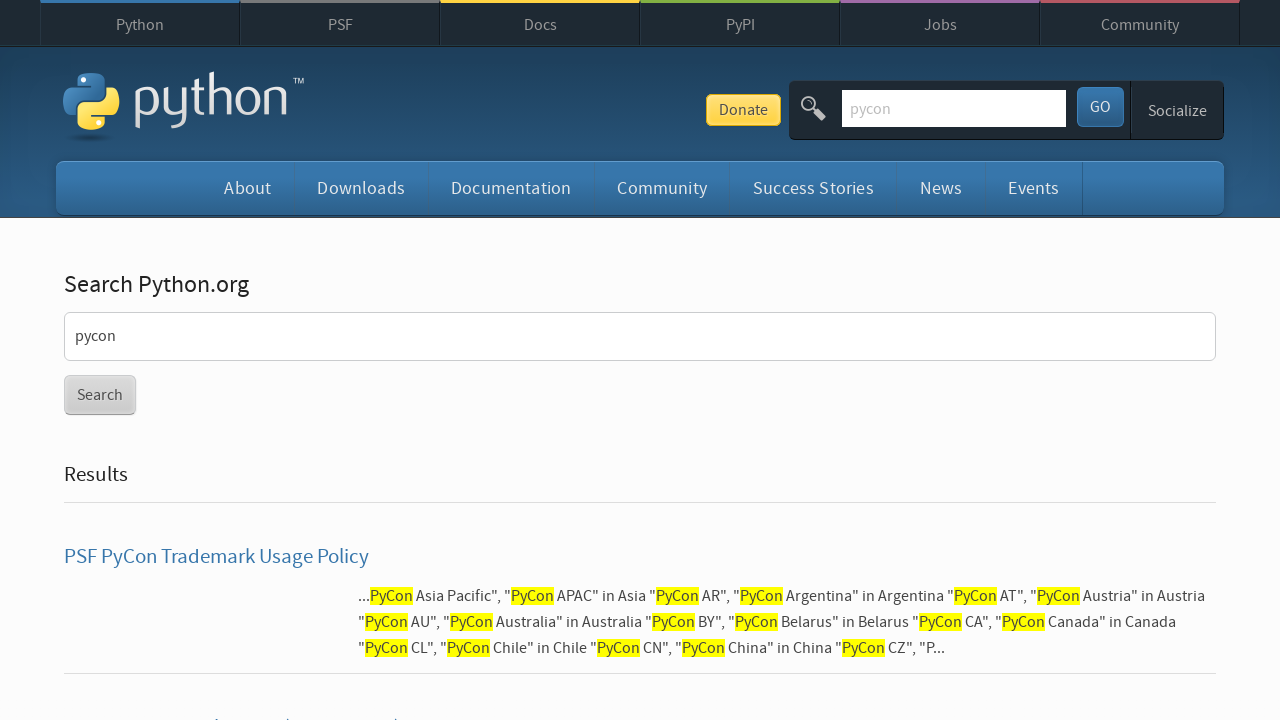

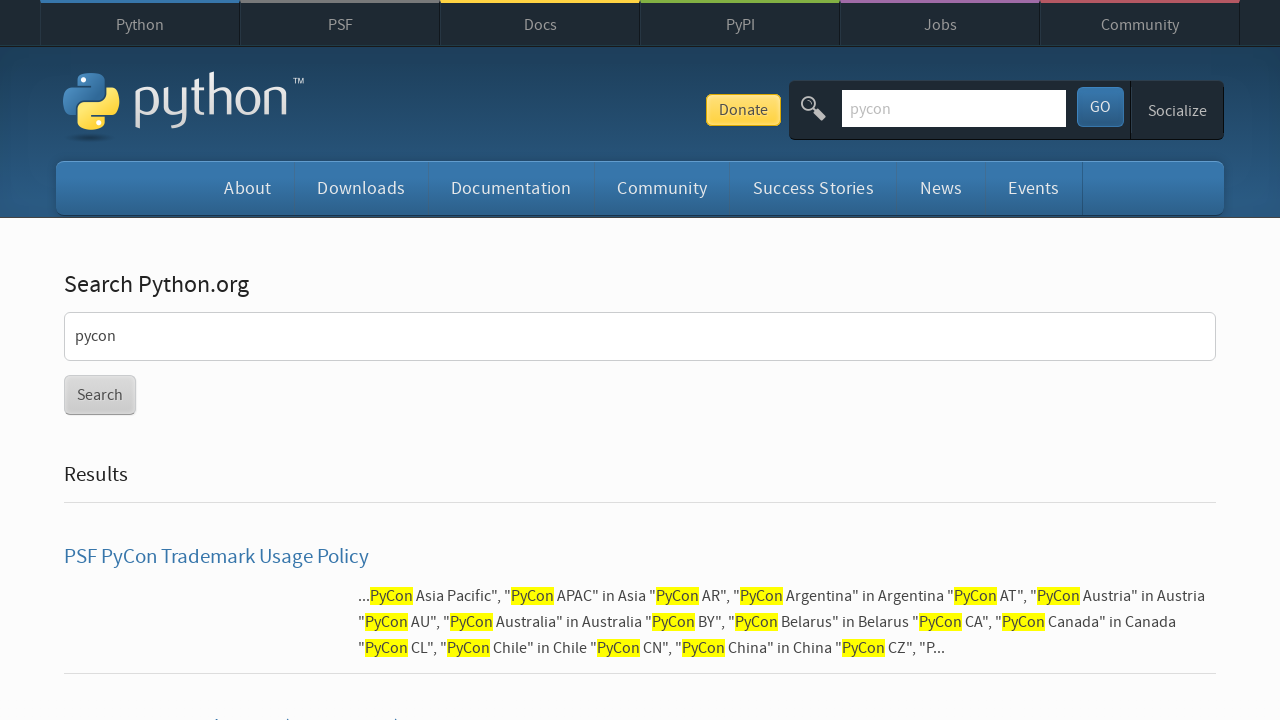